Tests a grocery e-commerce site by searching for products containing 'ca', verifying the product count, adding items to cart, and checking the brand logo text

Starting URL: https://rahulshettyacademy.com/seleniumPractise/#/

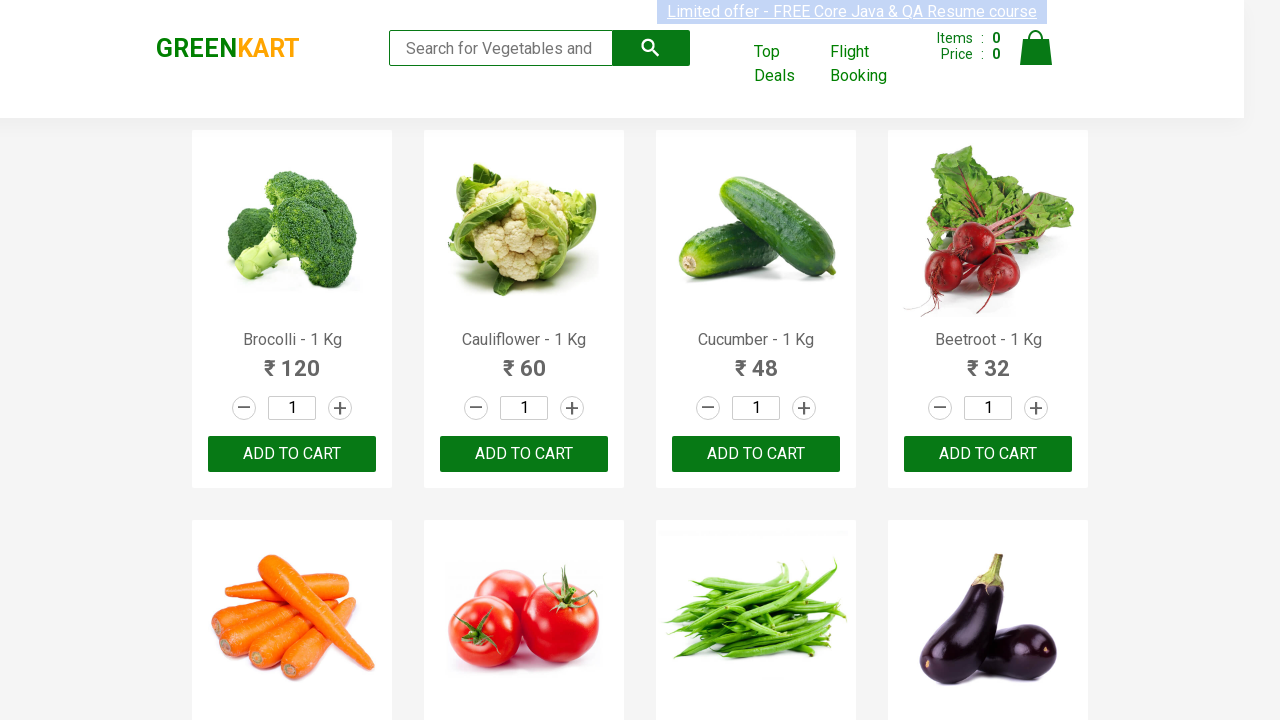

Filled search box with 'ca' on .search-keyword
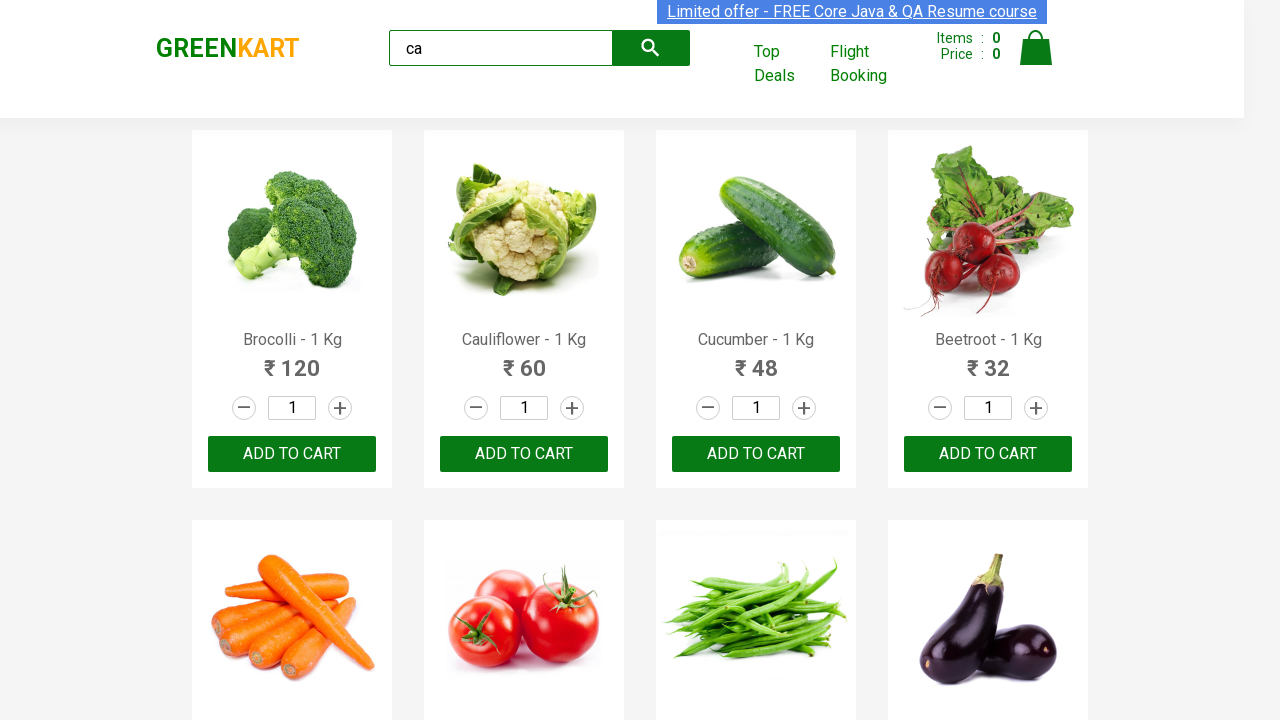

Waited 2000ms for search results to load
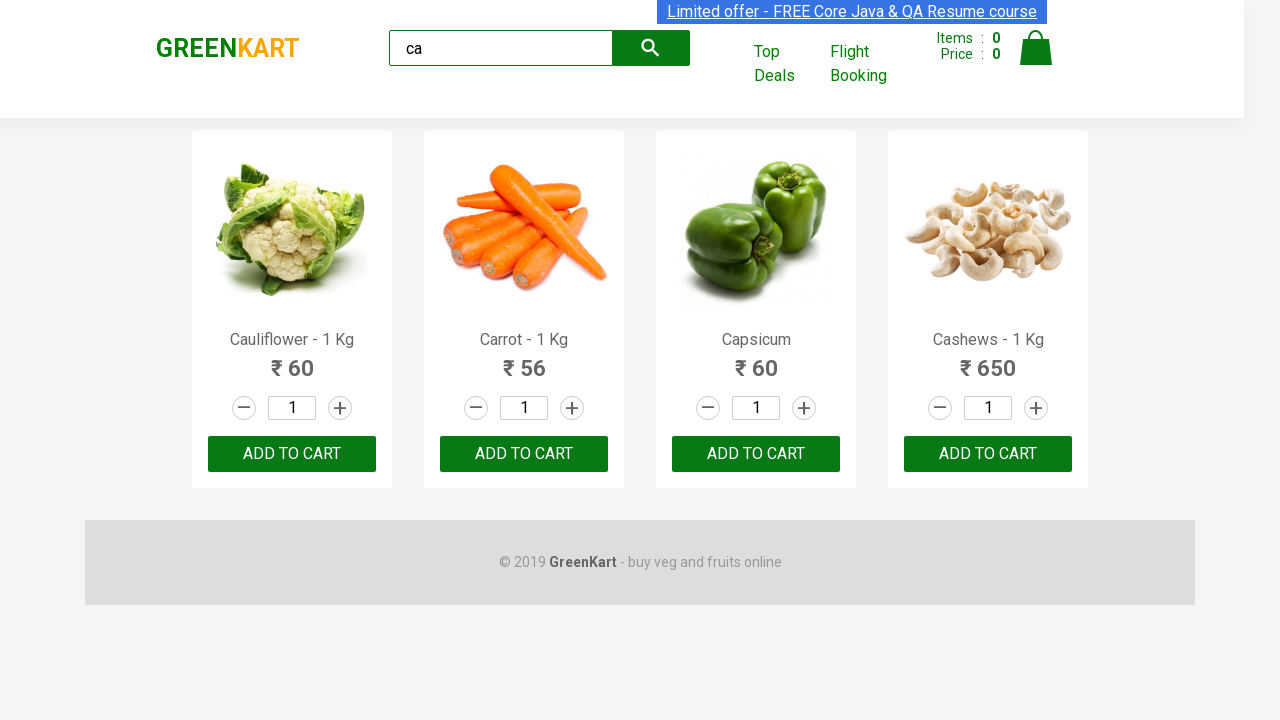

Product elements are now visible on the page
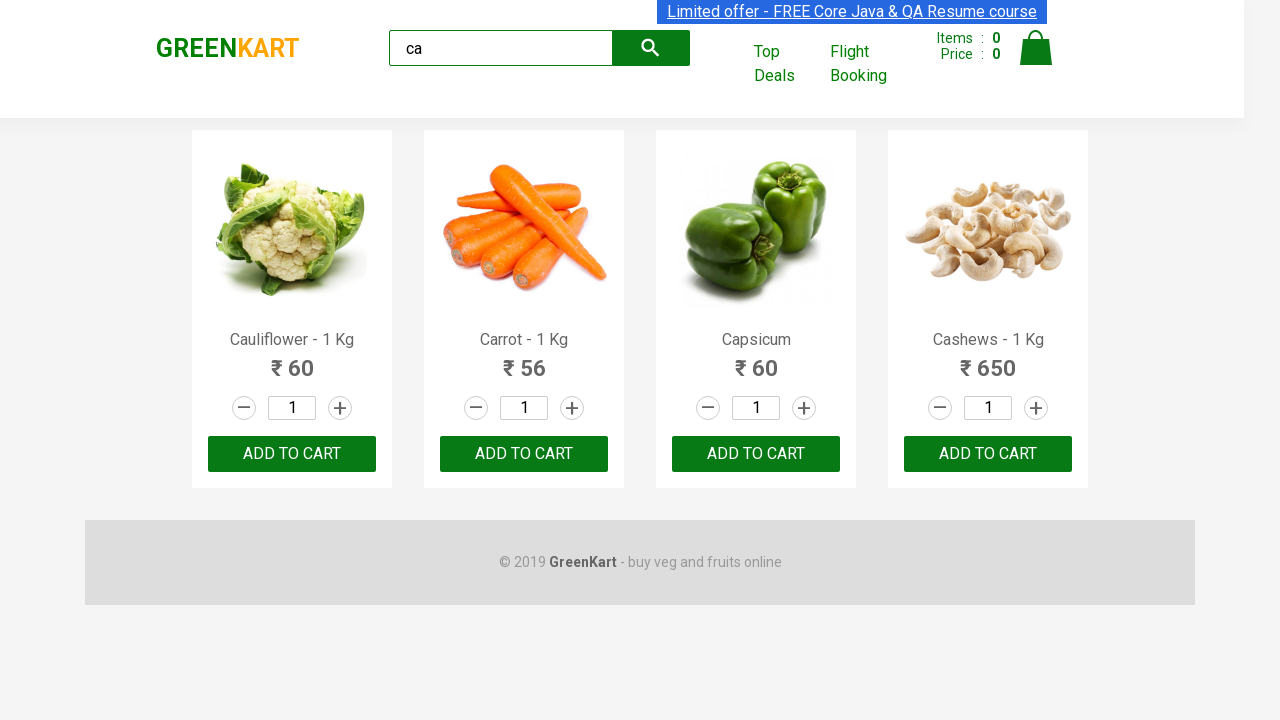

Clicked 'ADD TO CART' button on the third product at (756, 454) on .products .product >> nth=2 >> button:has-text('ADD TO CART')
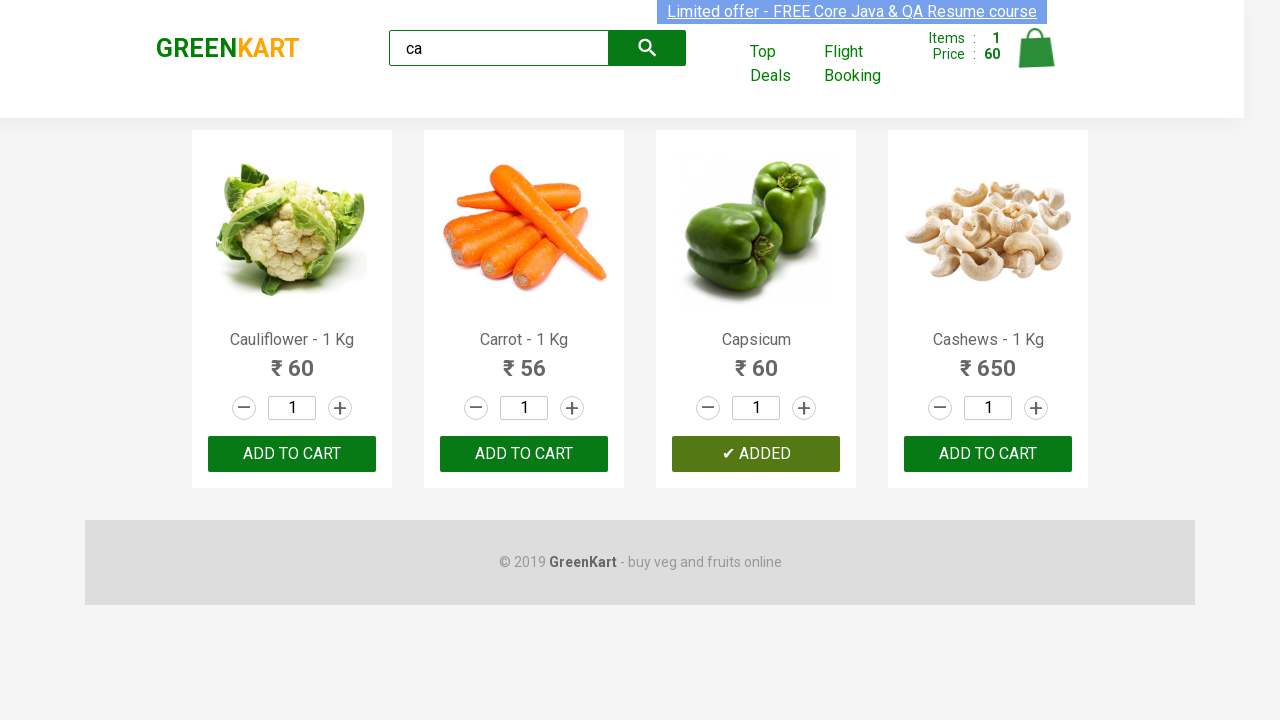

Retrieved product count: 4 products found containing 'ca'
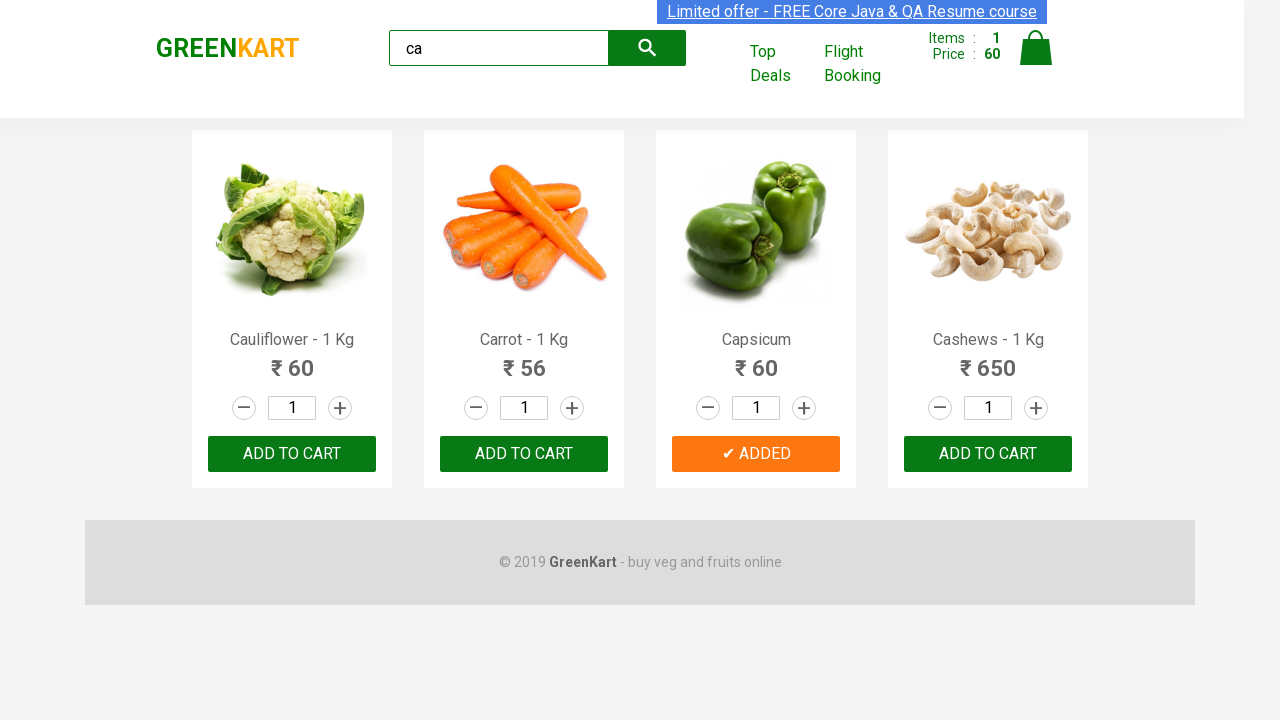

Found and clicked 'ADD TO CART' button for Cashews product (item 4) at (988, 454) on .products .product >> nth=3 >> button
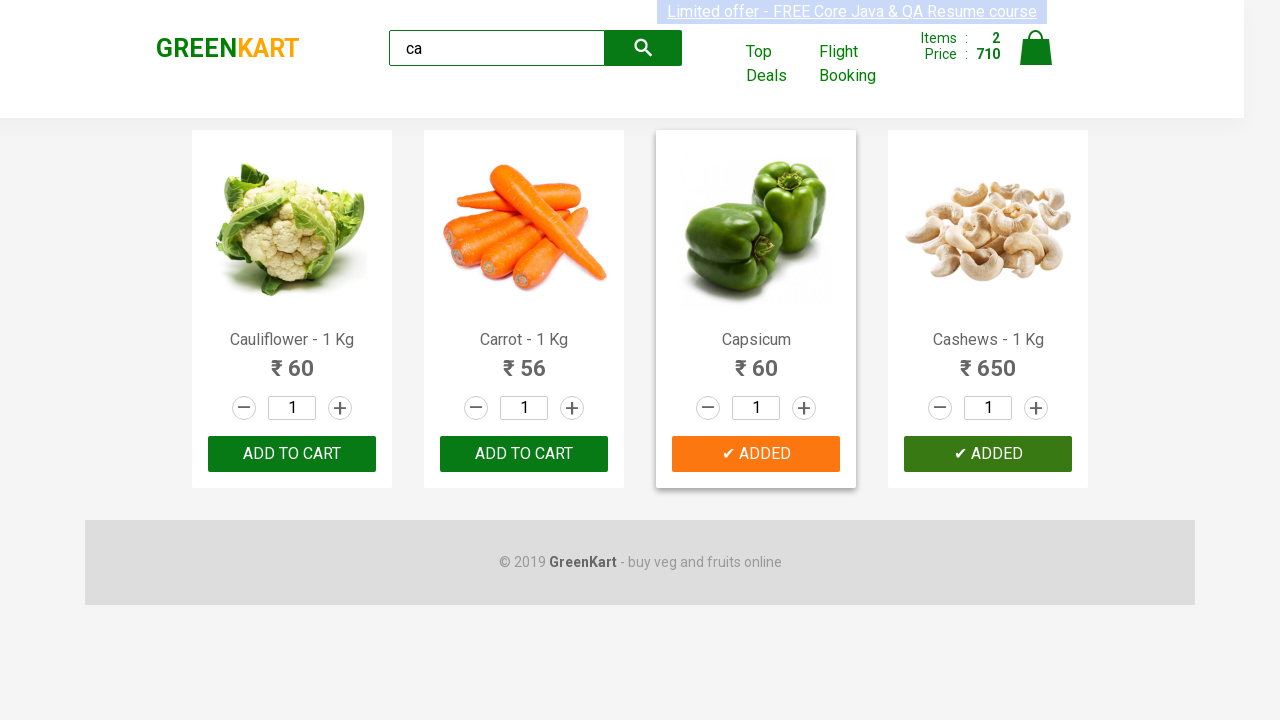

Brand element is now visible on the page
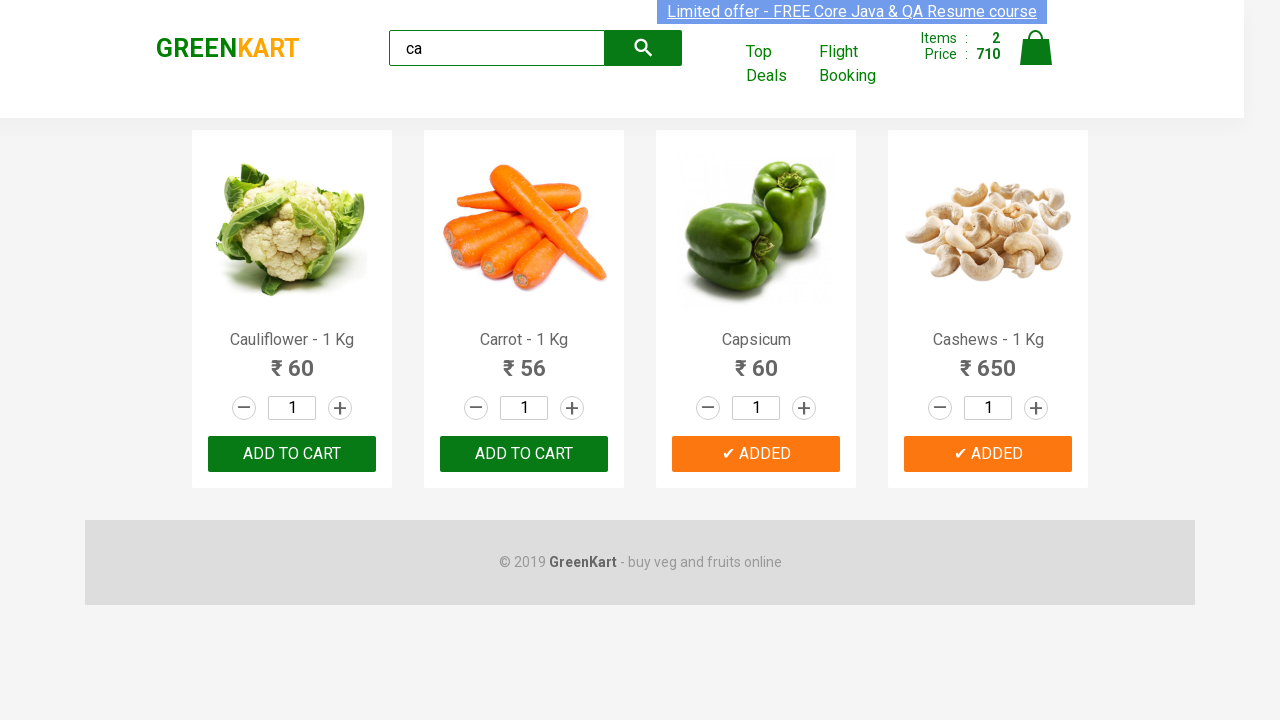

Retrieved brand text: 'GREENKART'
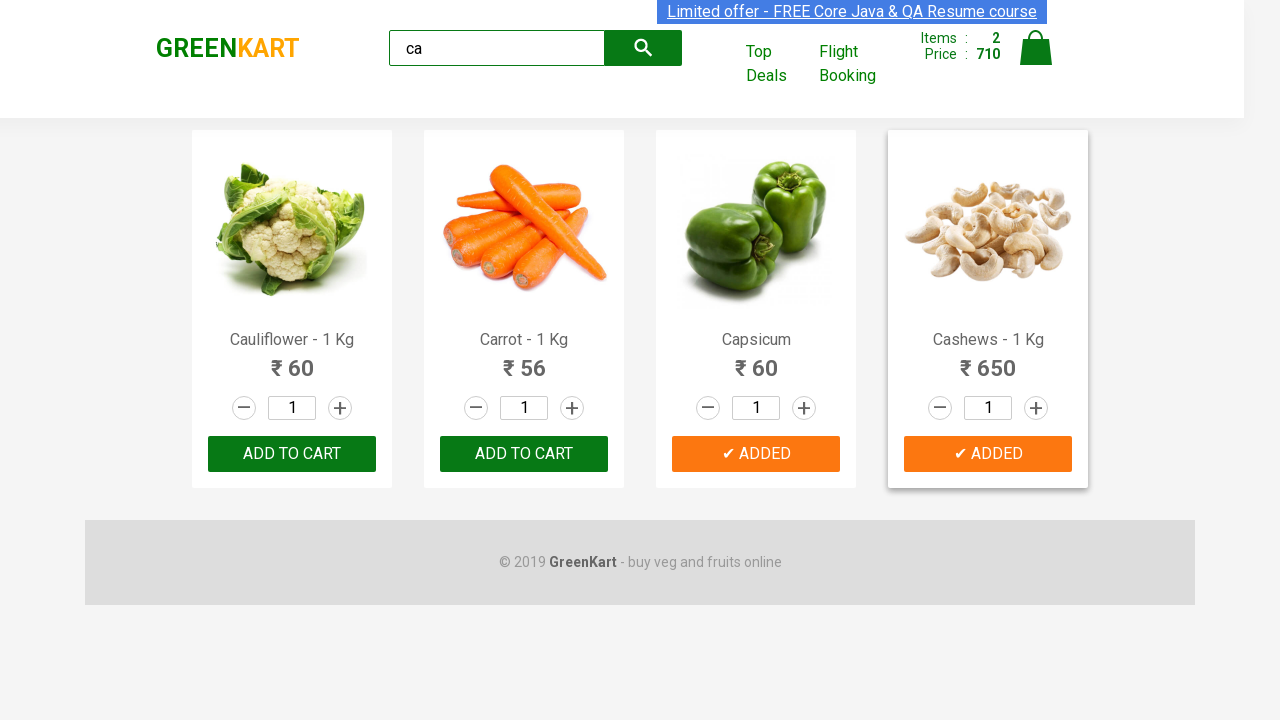

Verified brand text matches 'GREENKART'
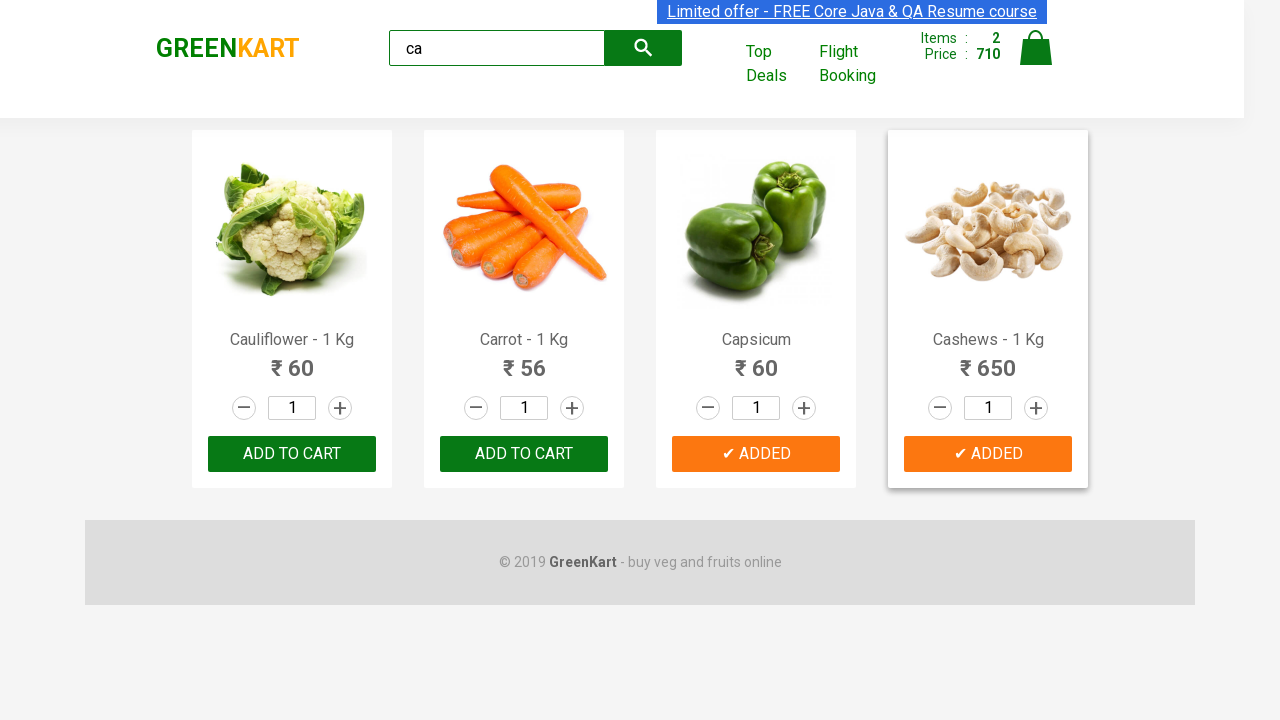

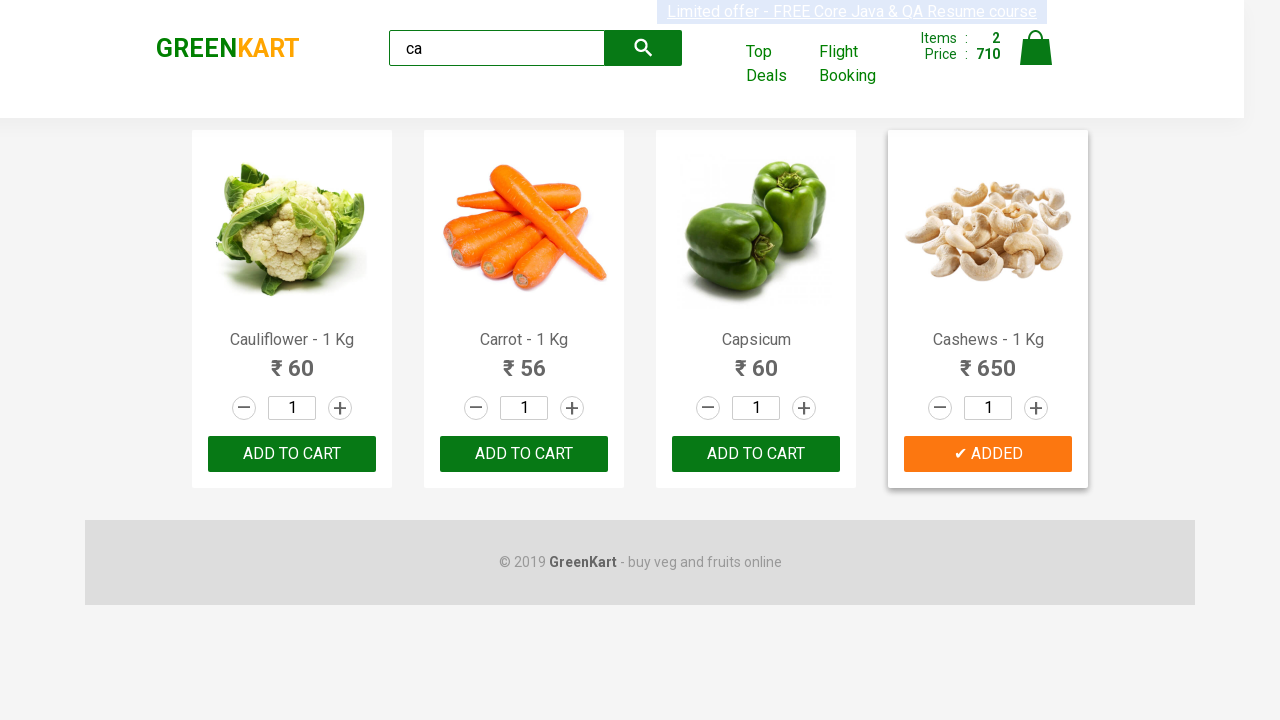